Tests selecting an option from the dropdown by its value attribute and verifies the selection

Starting URL: https://the-internet.herokuapp.com/dropdown

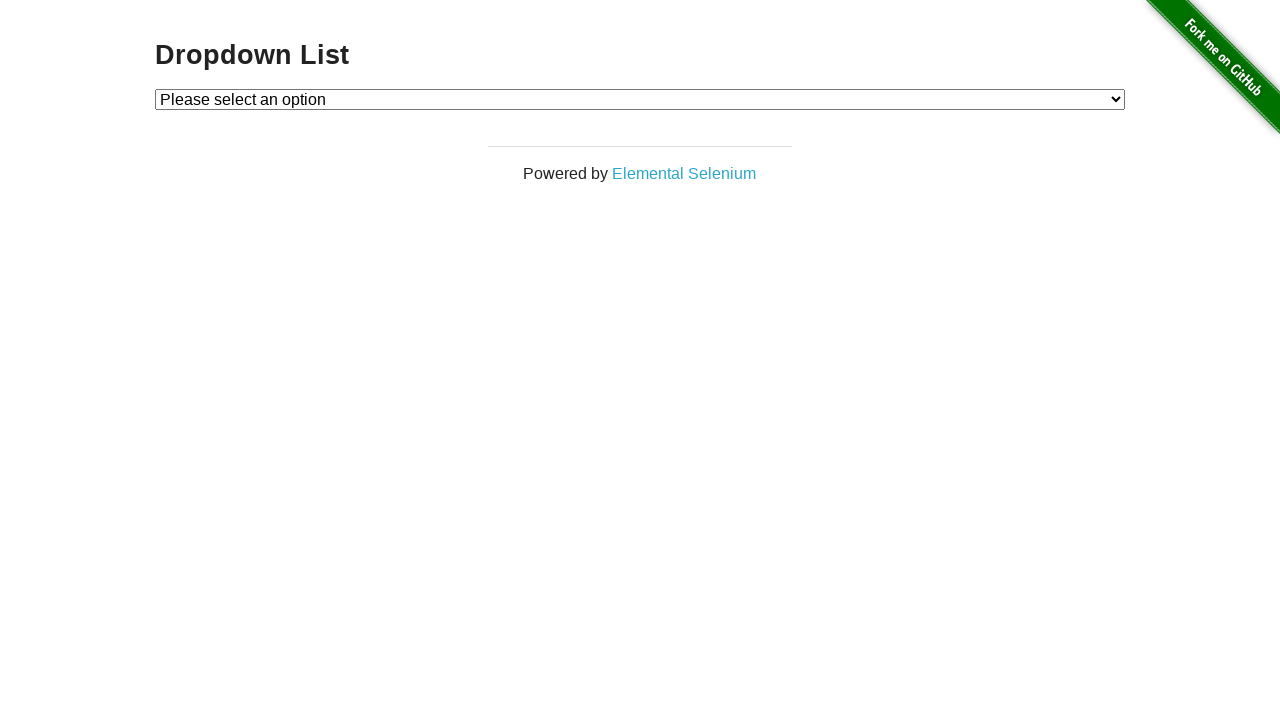

Navigated to dropdown page
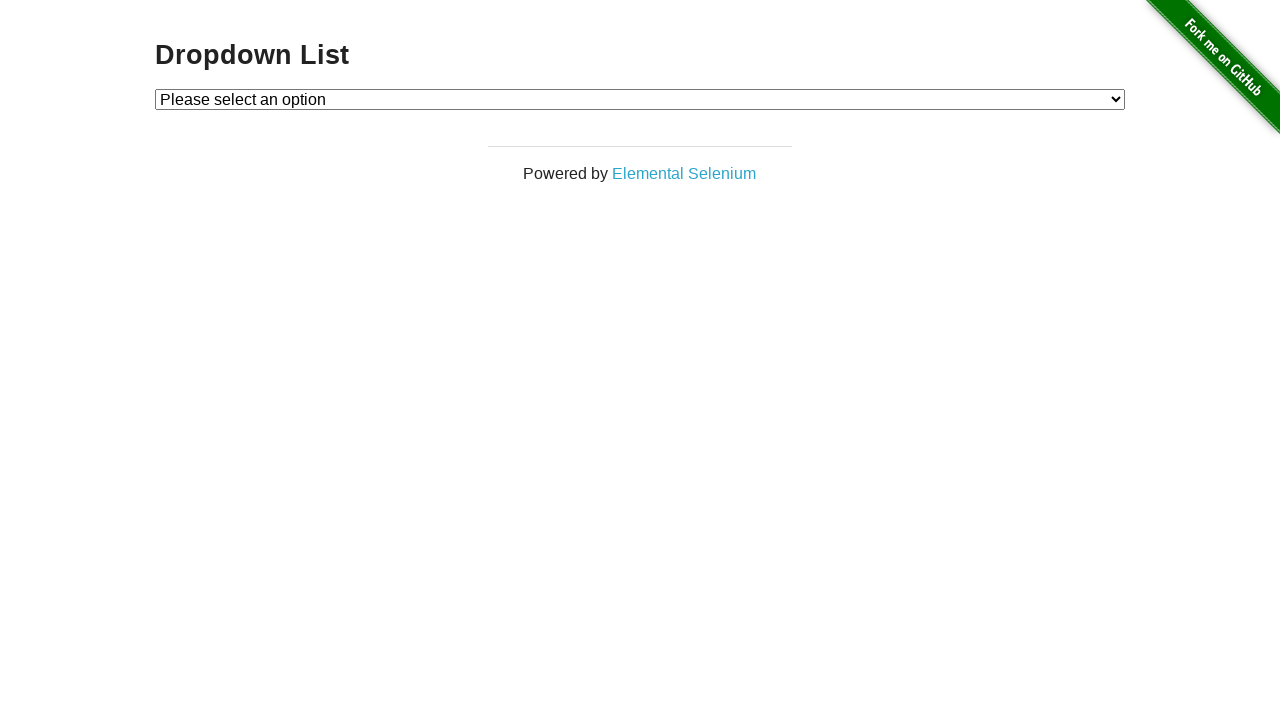

Selected option with value '2' from dropdown on #dropdown
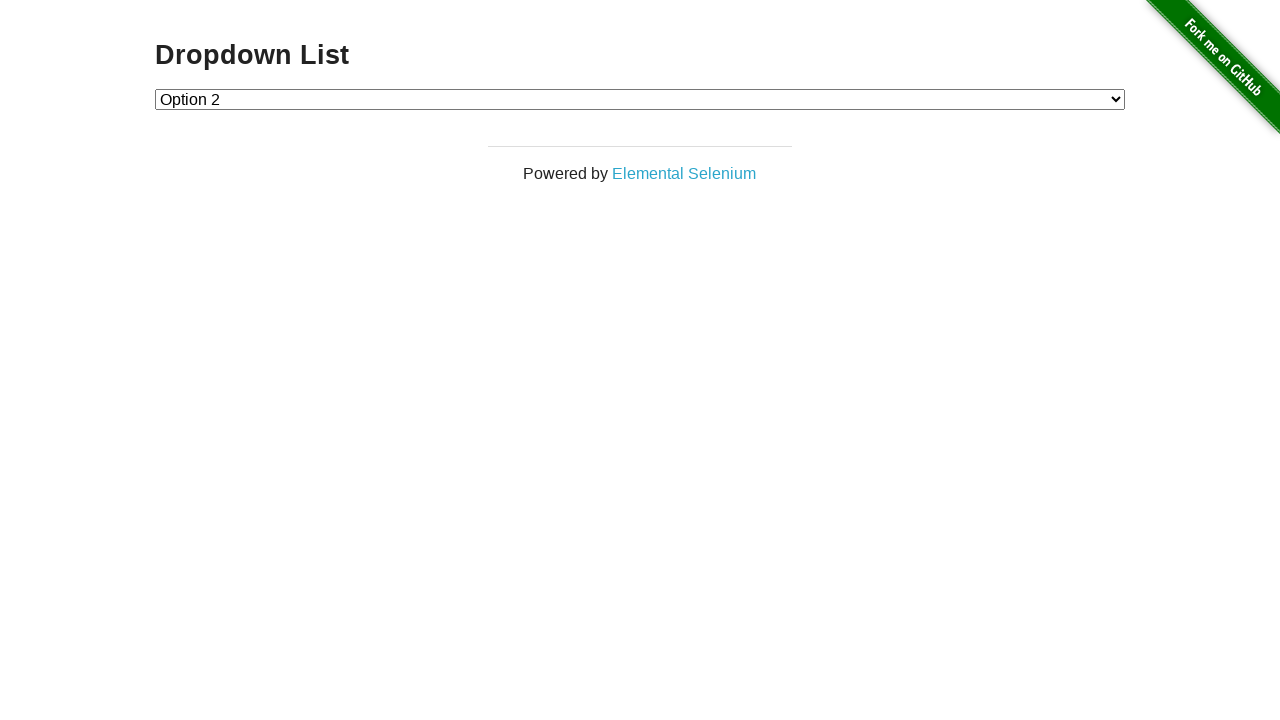

Retrieved text content of selected option
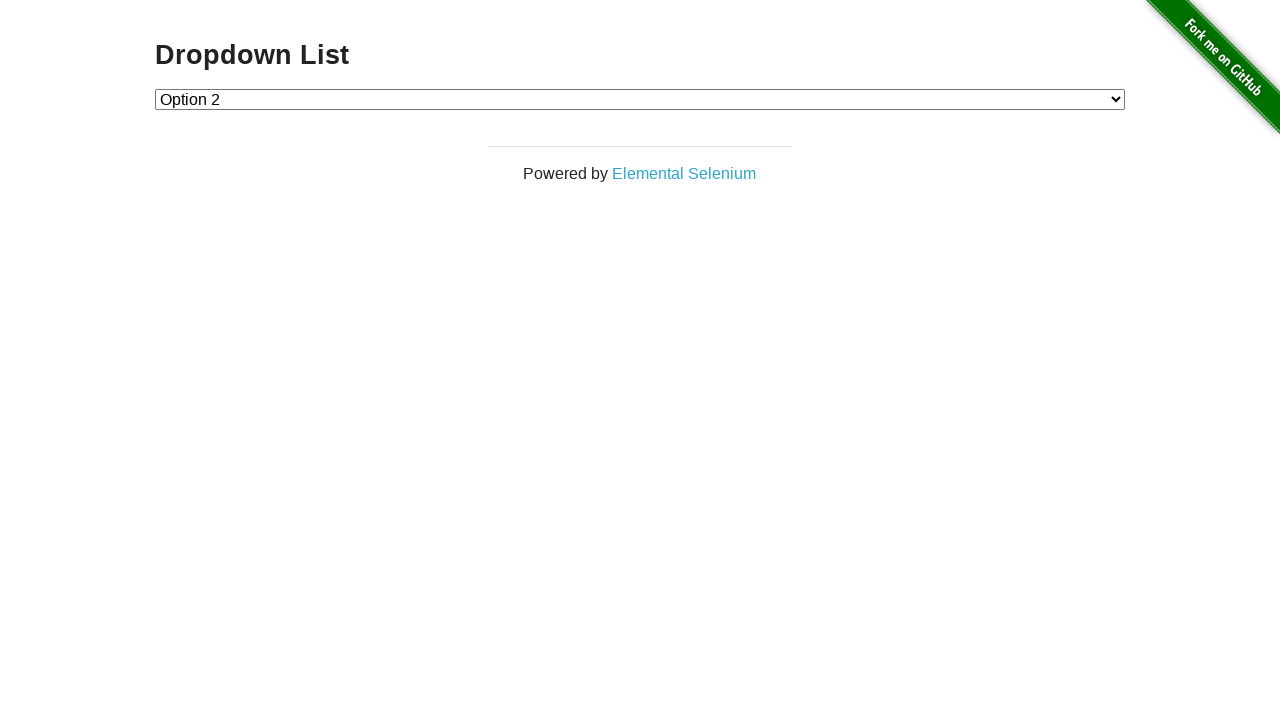

Asserted that selected option contains 'Option 2'
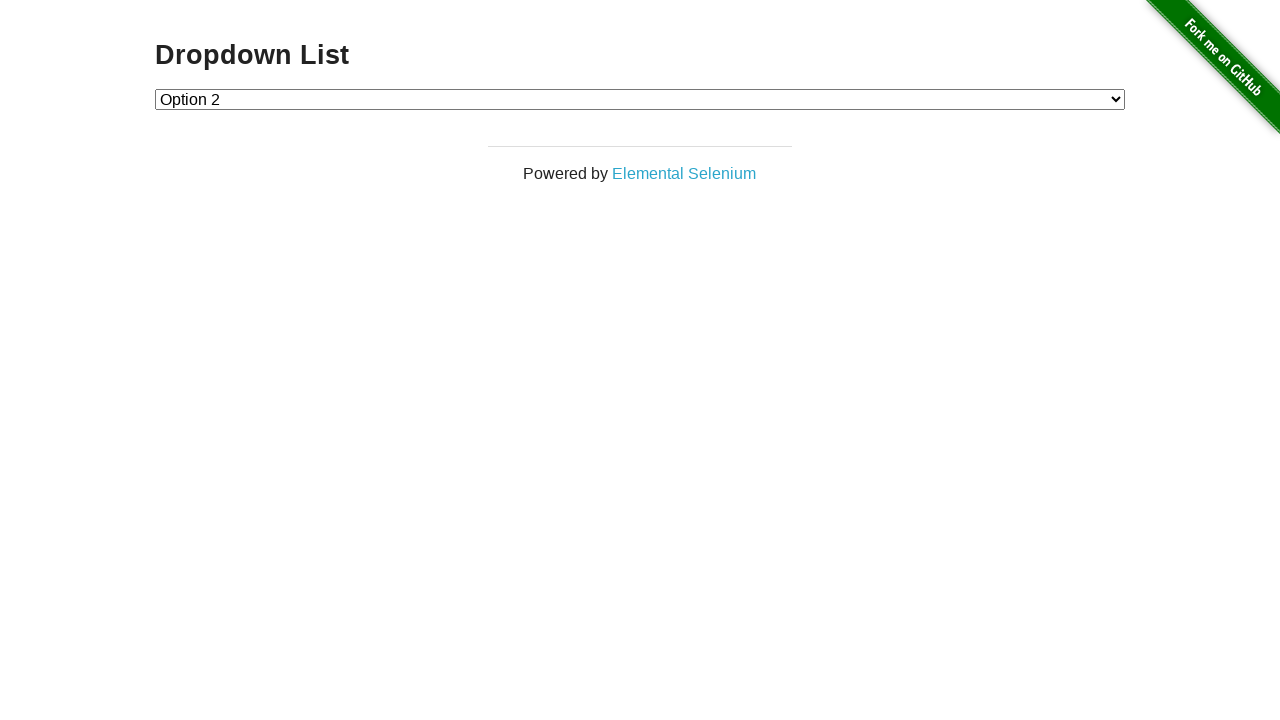

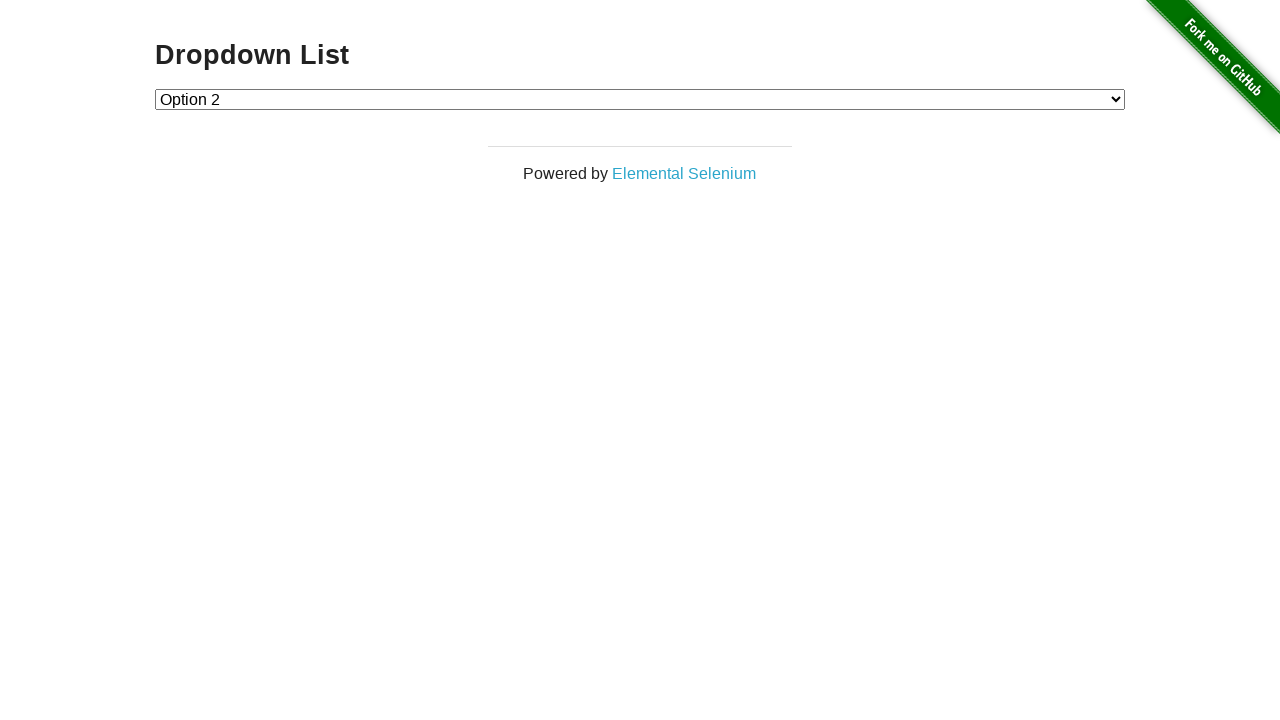